Opens the catalog page and clicks the "Return to main" button from the auth modal.

Starting URL: https://moigektar.ru/catalogue/?__counters=1

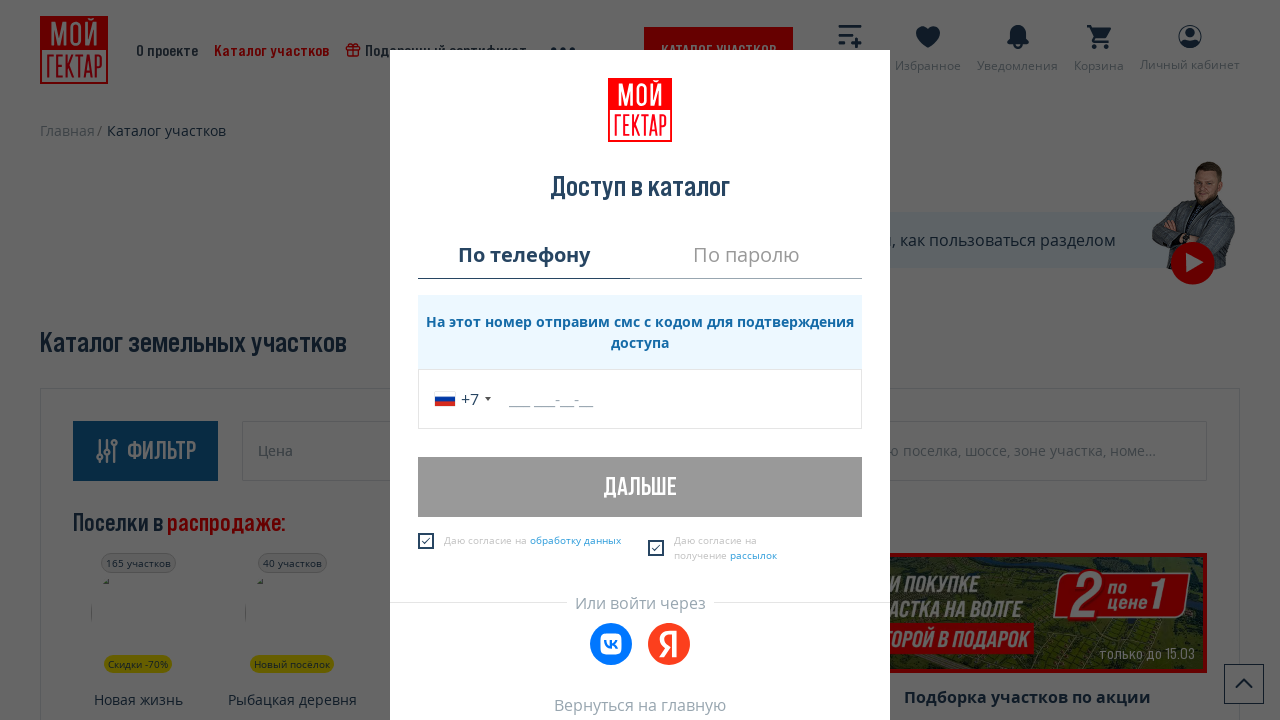

Clicked 'Return to main' button in auth modal at (640, 705) on xpath=//*[text()[contains(., "Вернуться на главную")]]
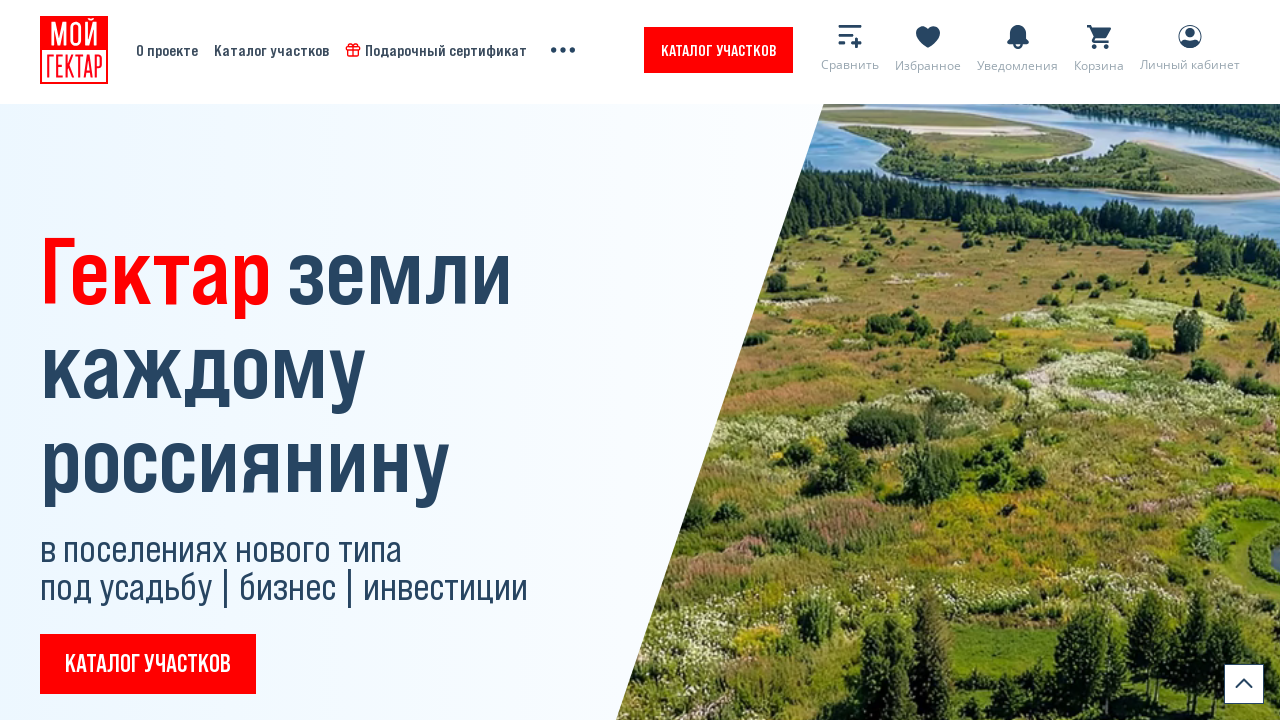

Page loaded after clicking 'Return to main'
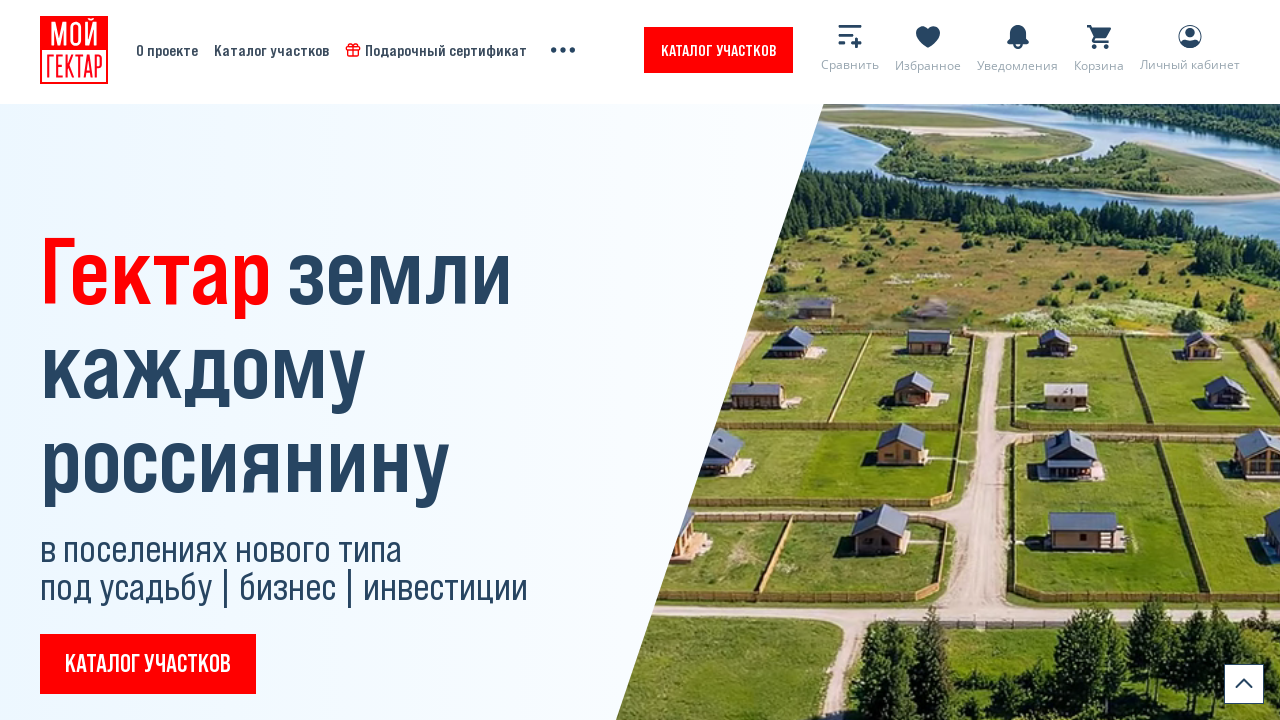

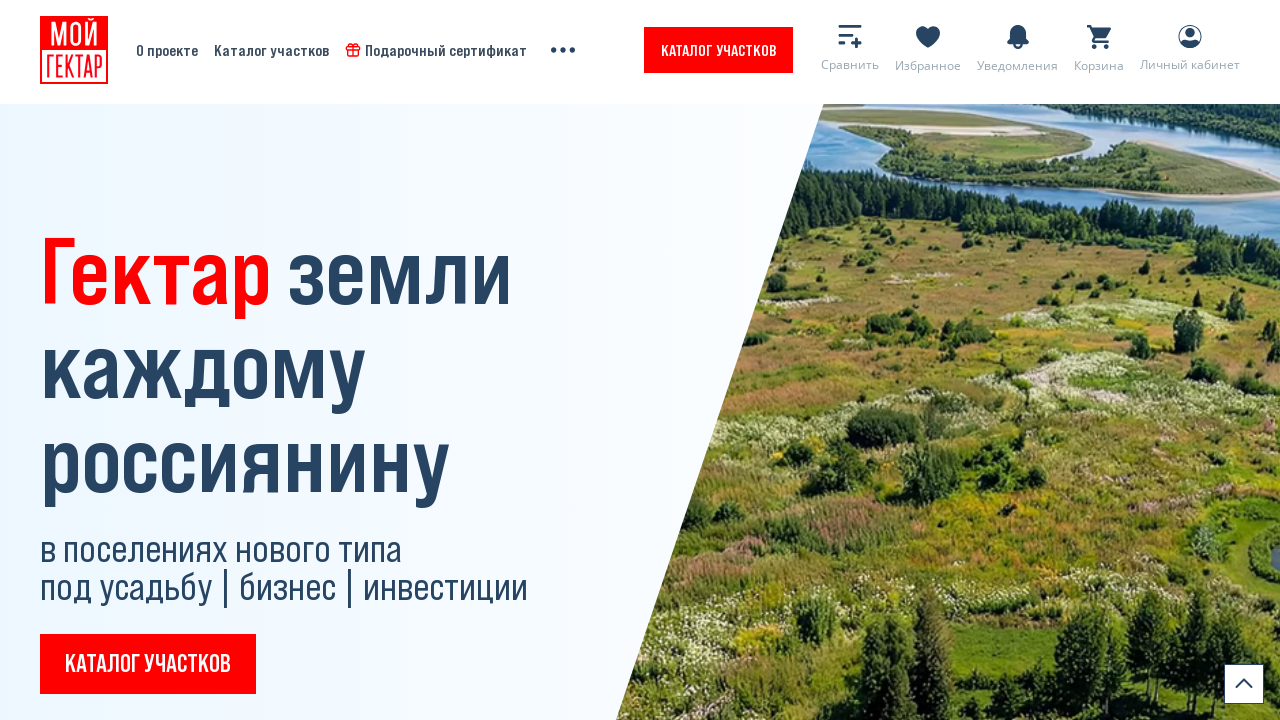